Tests radio button selection functionality by clicking on "Yes" and "Impressive" radio buttons and verifying the selection message is displayed correctly for each option.

Starting URL: https://demoqa.com/radio-button

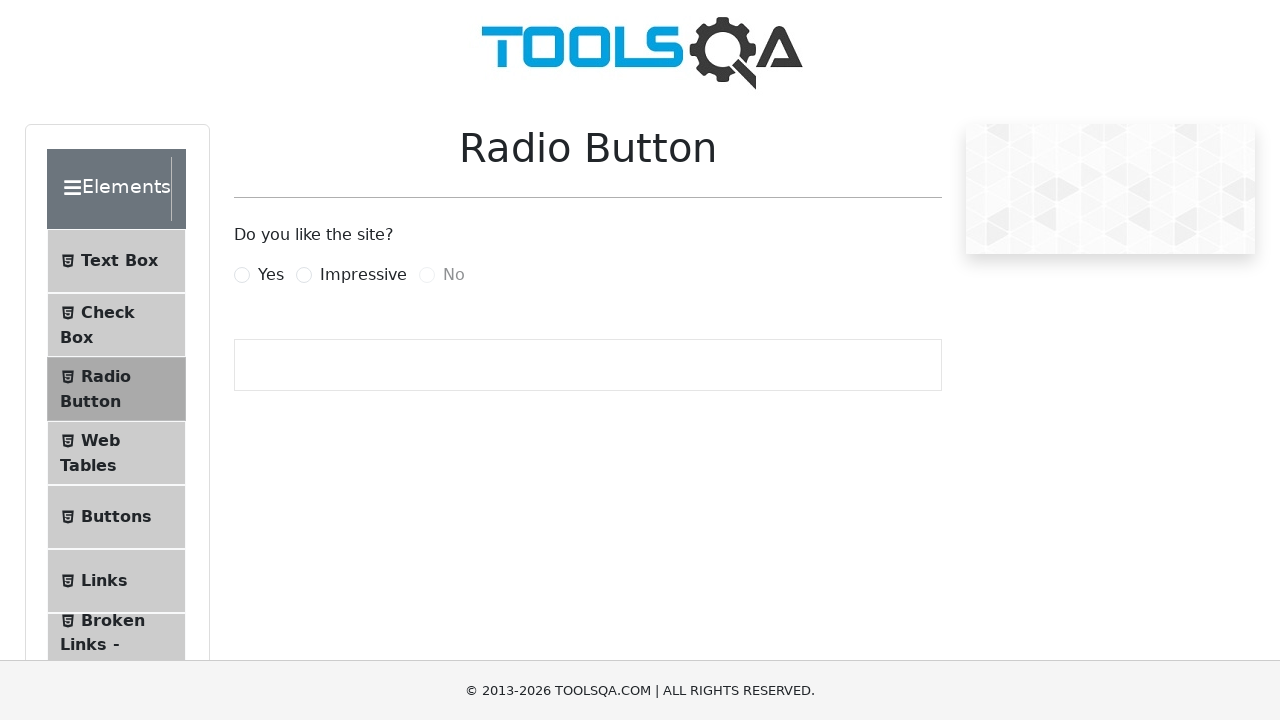

Clicked 'Yes' radio button at (271, 275) on label[for='yesRadio']
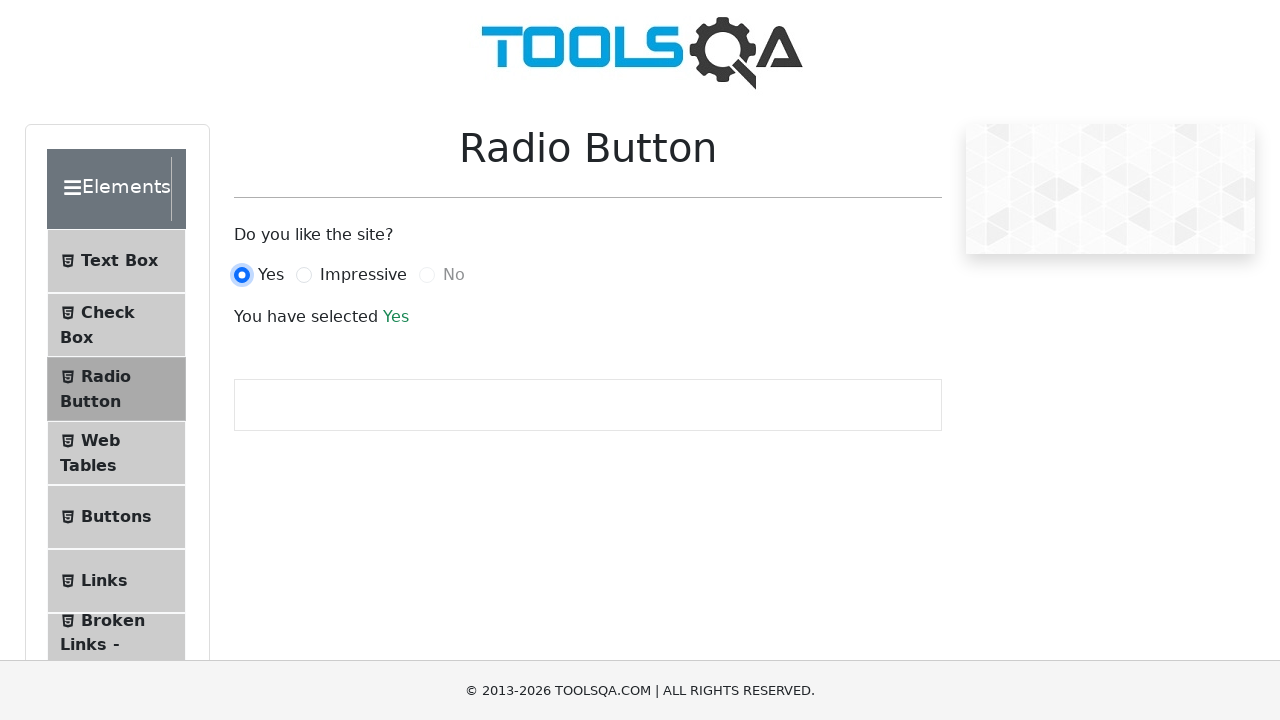

Waited for success message to appear
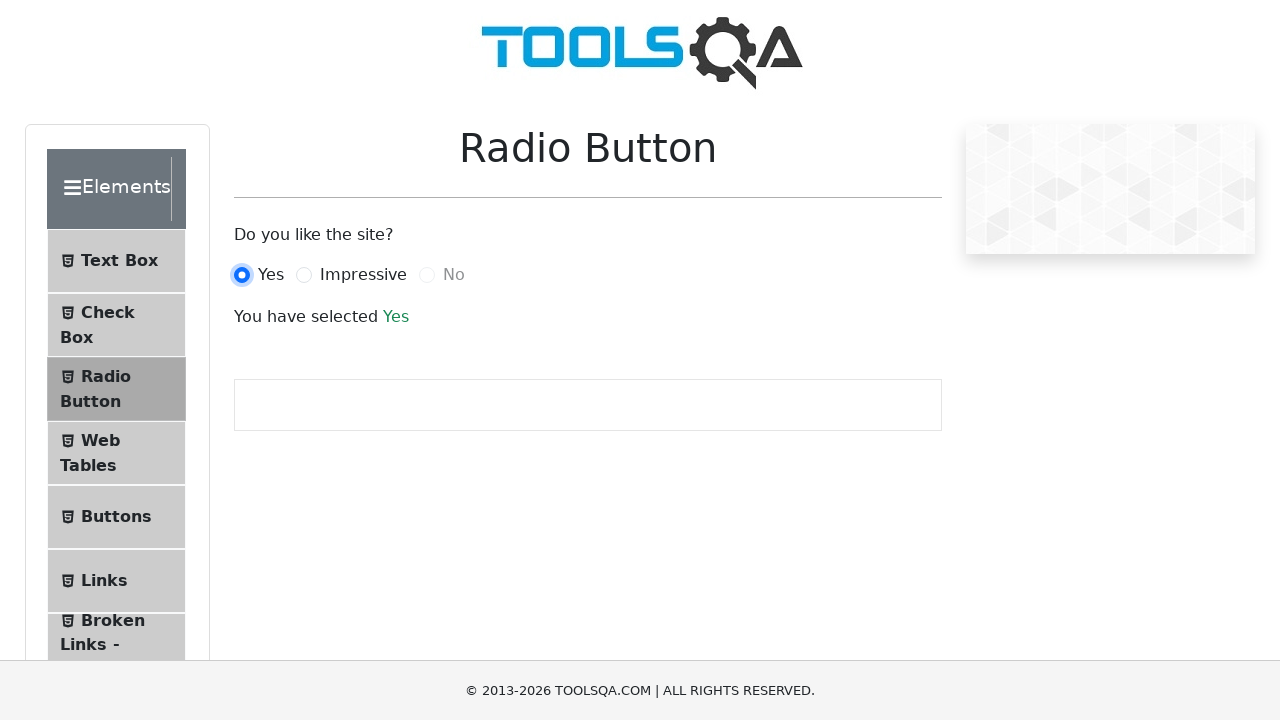

Retrieved 'Yes' selection confirmation message
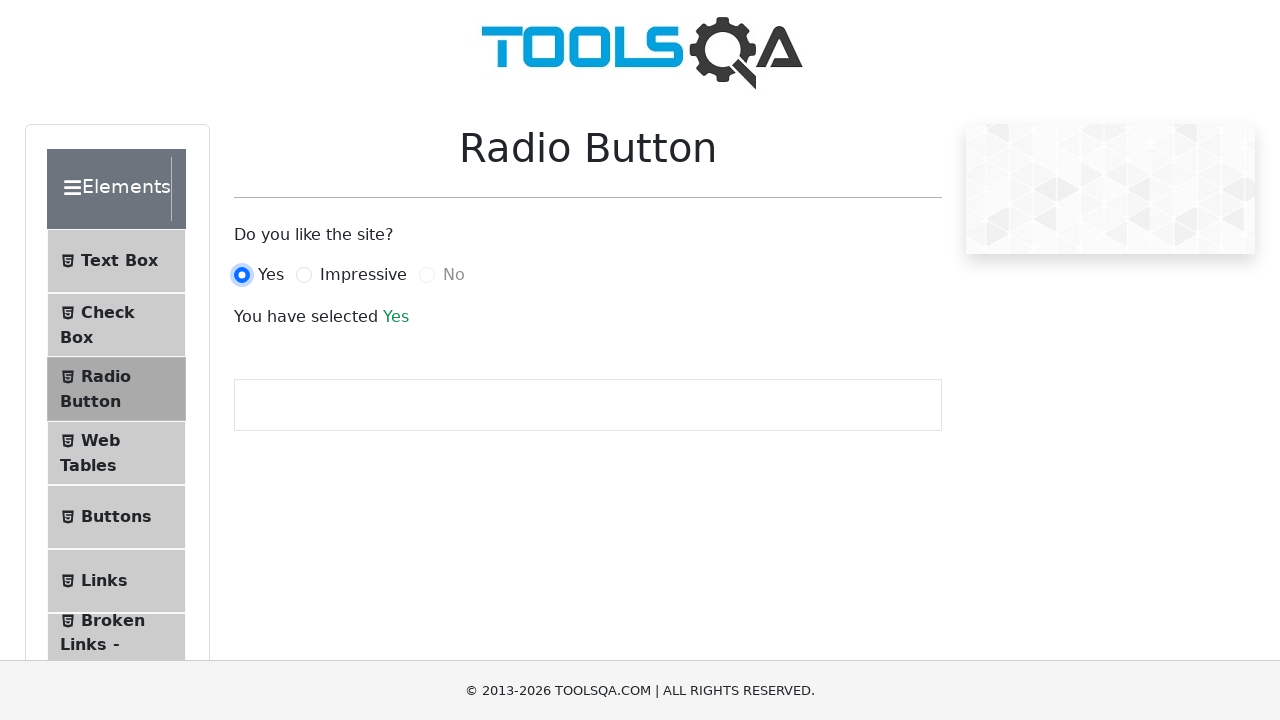

Verified 'Yes' radio button selection message is correct
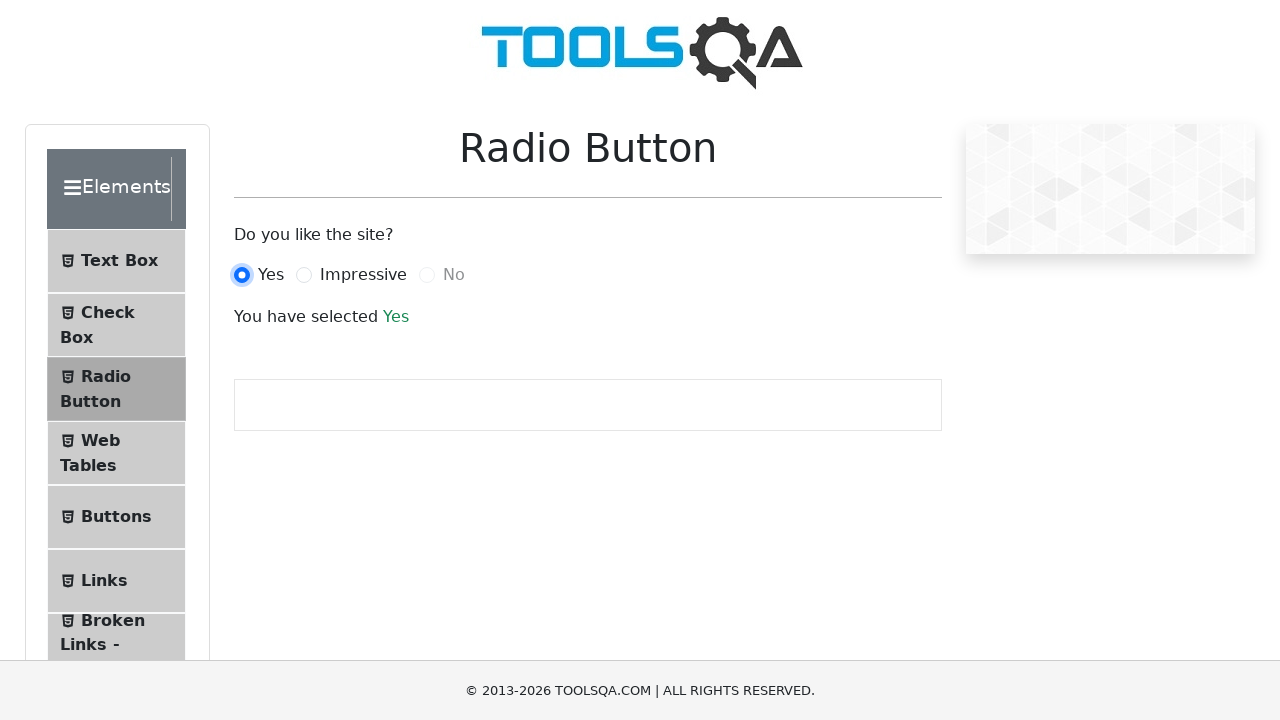

Clicked 'Impressive' radio button at (363, 275) on label[for='impressiveRadio']
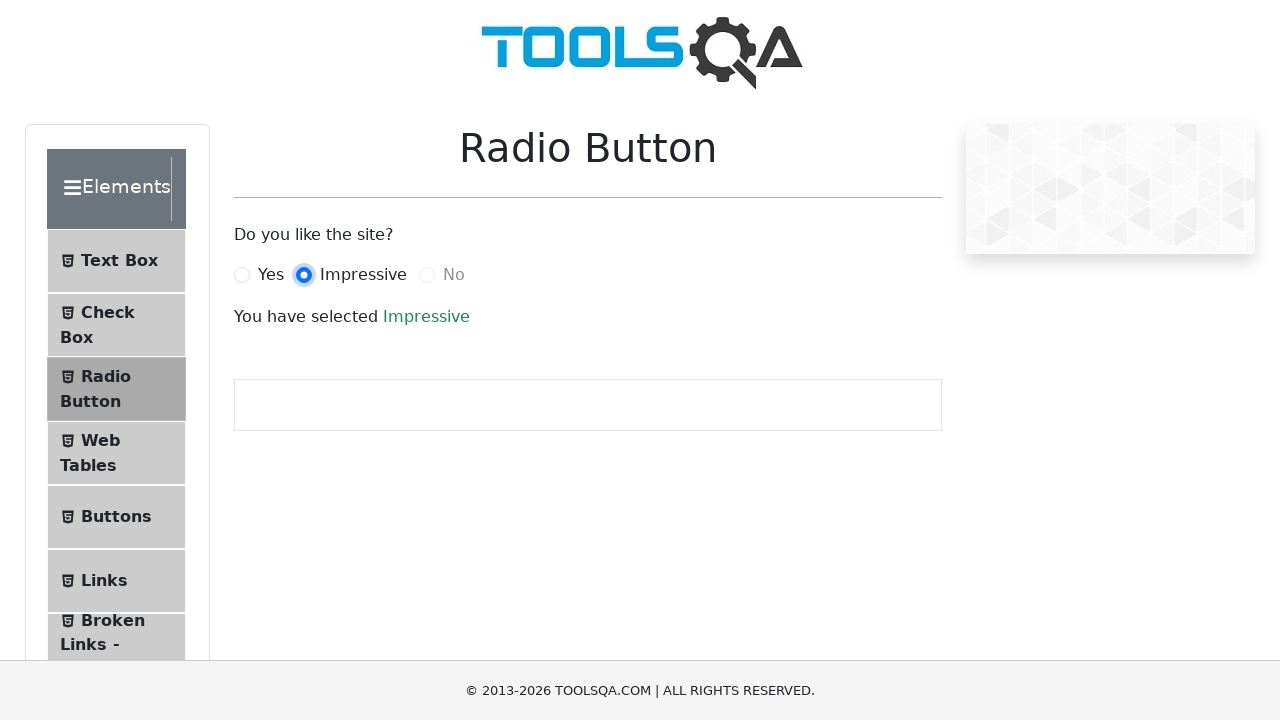

Retrieved 'Impressive' selection confirmation message
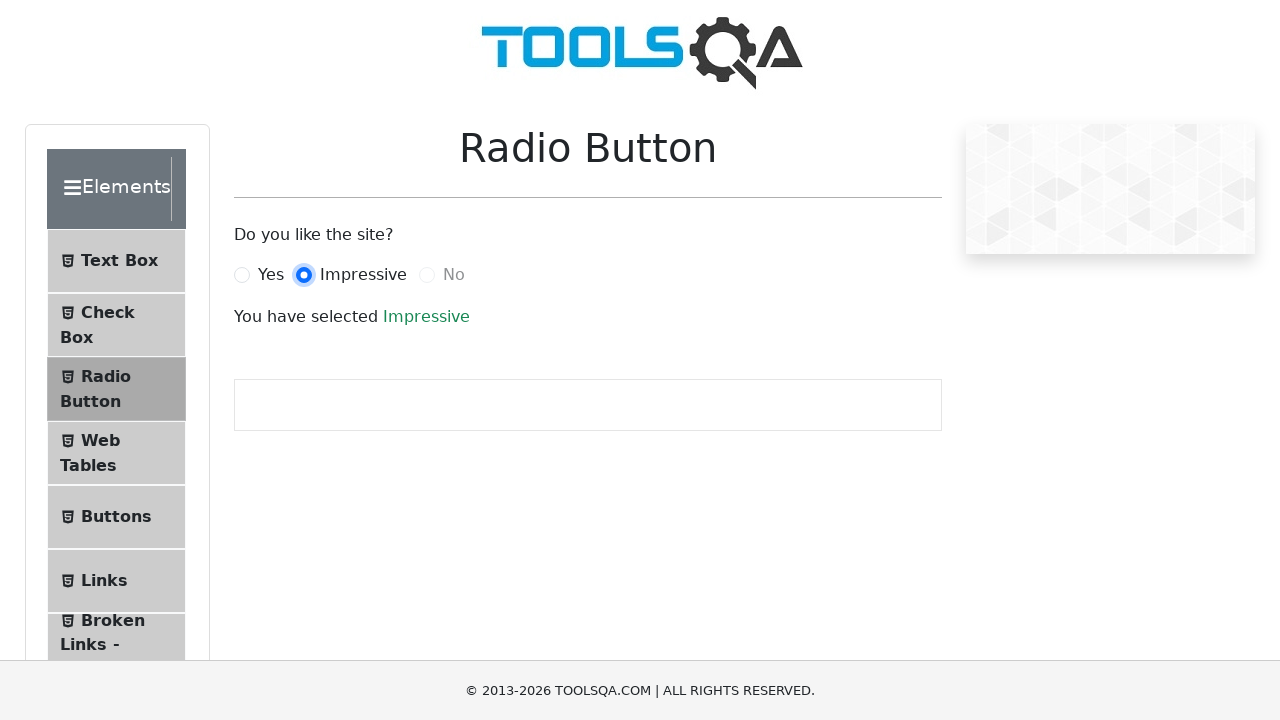

Verified 'Impressive' radio button selection message is correct
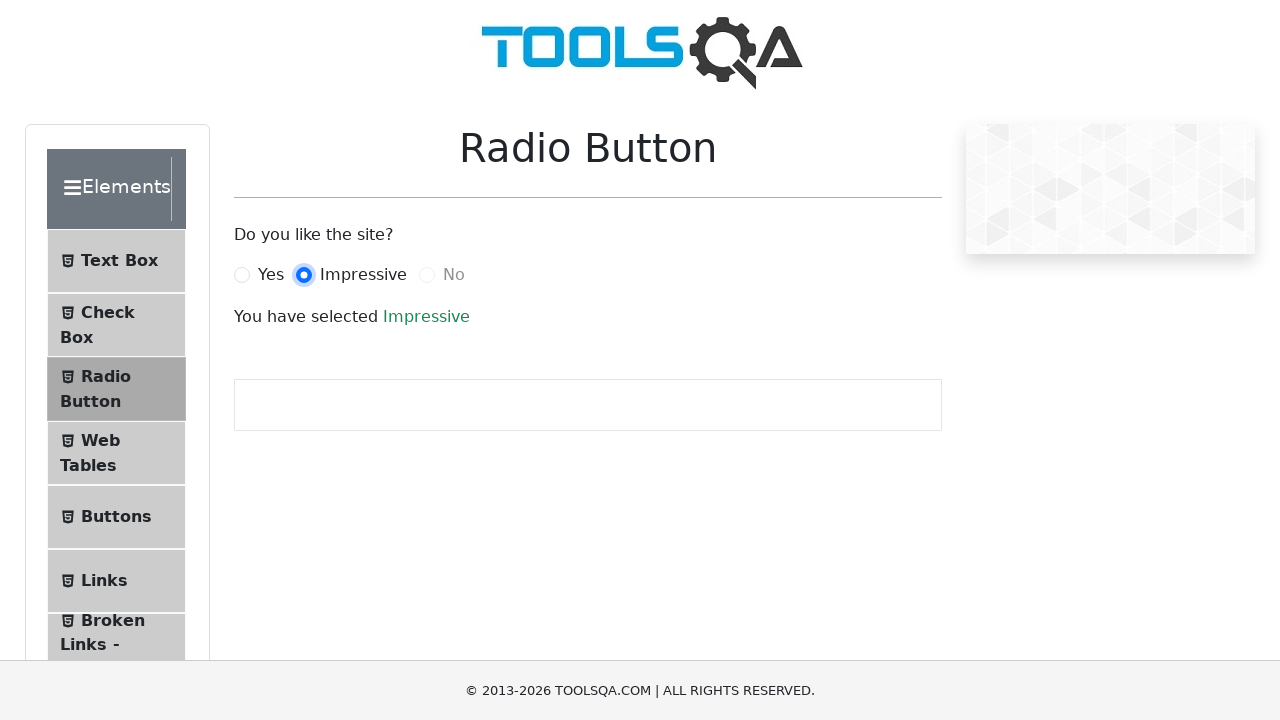

Located 'No' radio button element
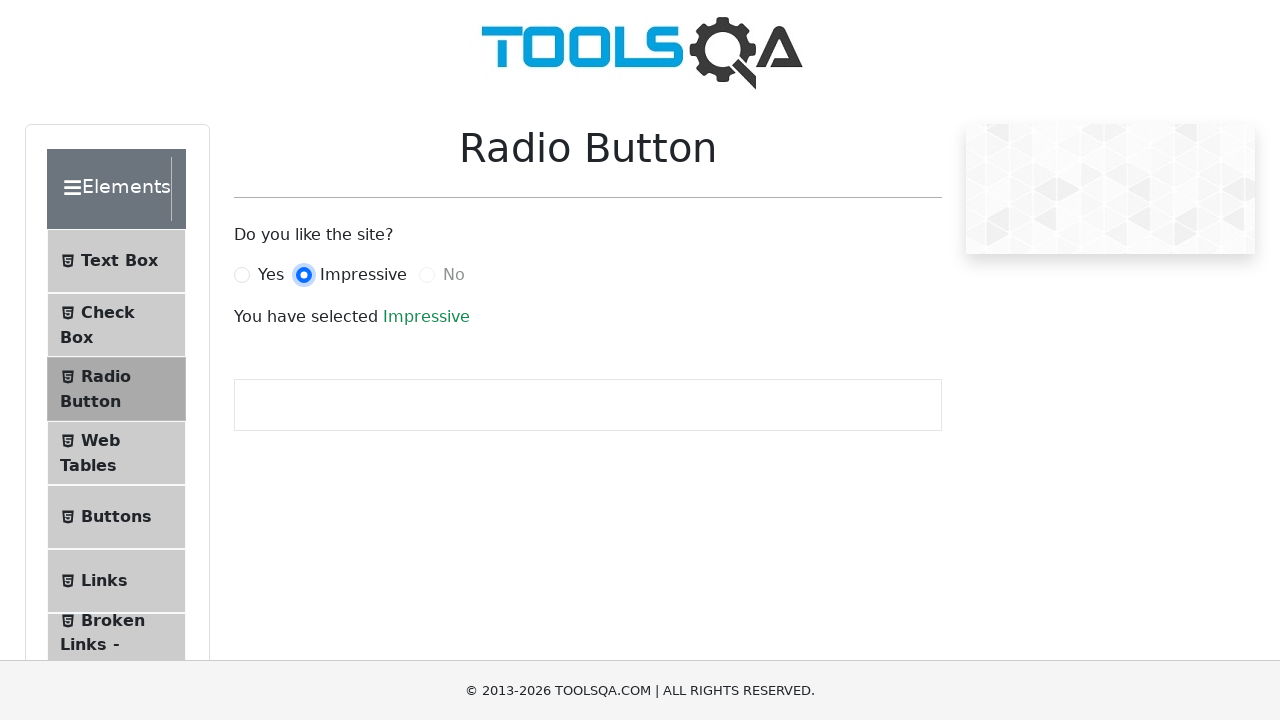

Verified 'No' radio button is disabled
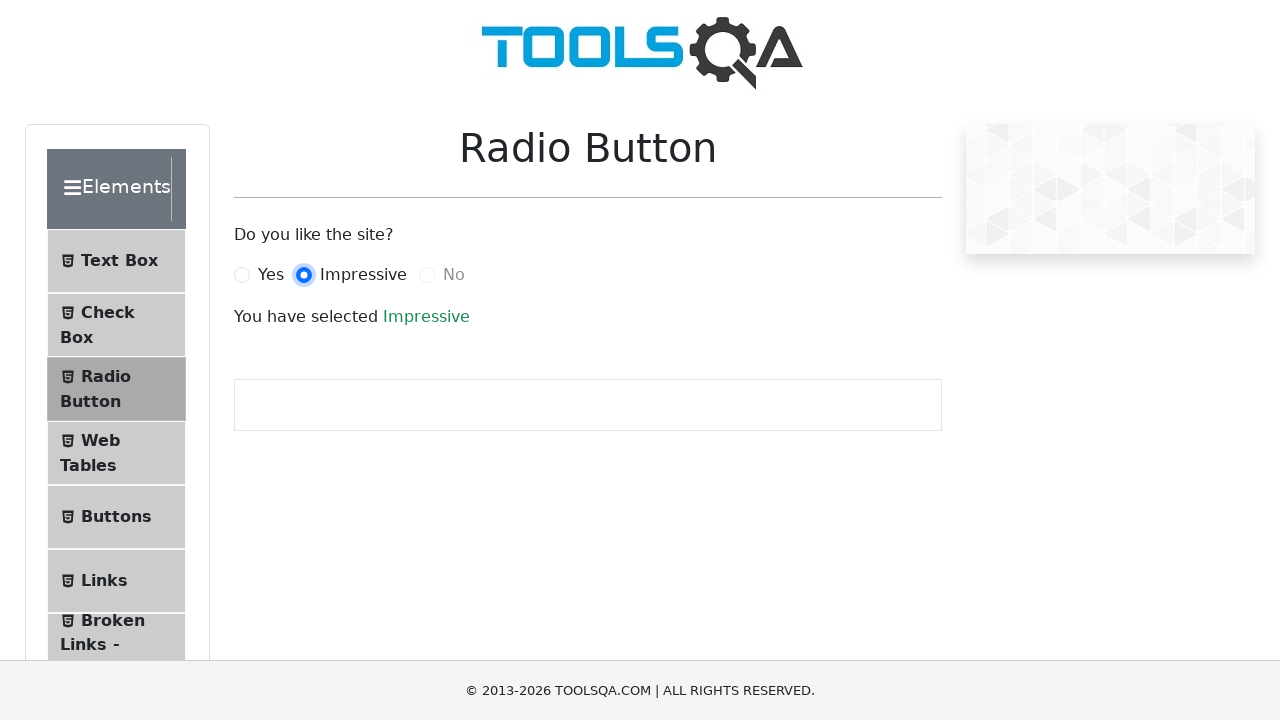

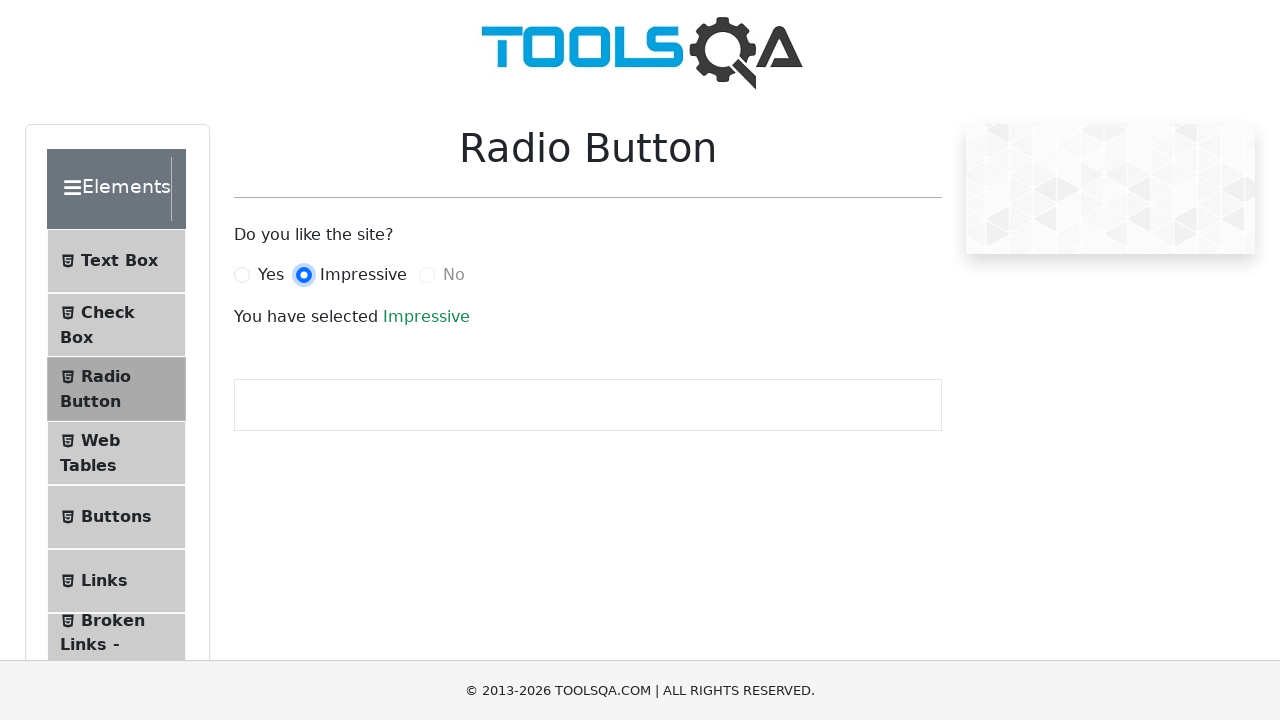